Navigates to a Stepik lesson page, fills in an answer in the textarea field, and clicks the submit button to submit the solution.

Starting URL: https://stepik.org/lesson/25969/step/12

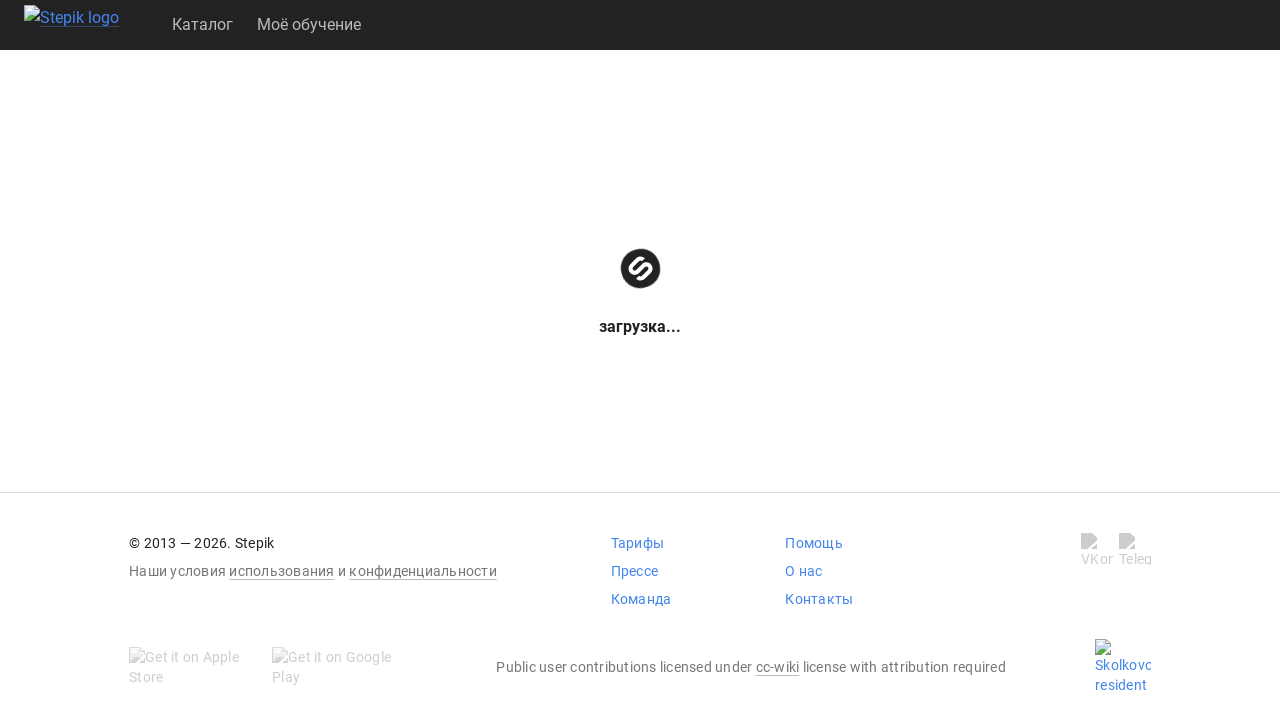

Textarea field loaded on Stepik lesson page
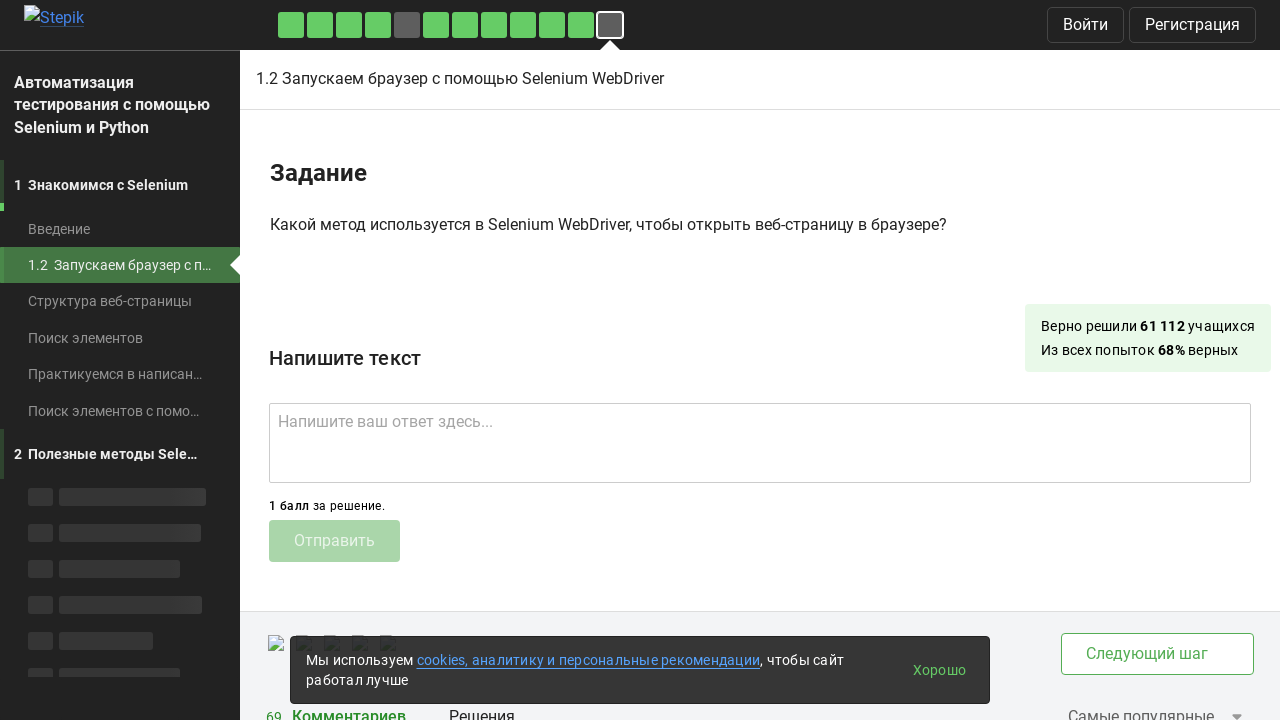

Filled textarea with answer 'get()' on .textarea
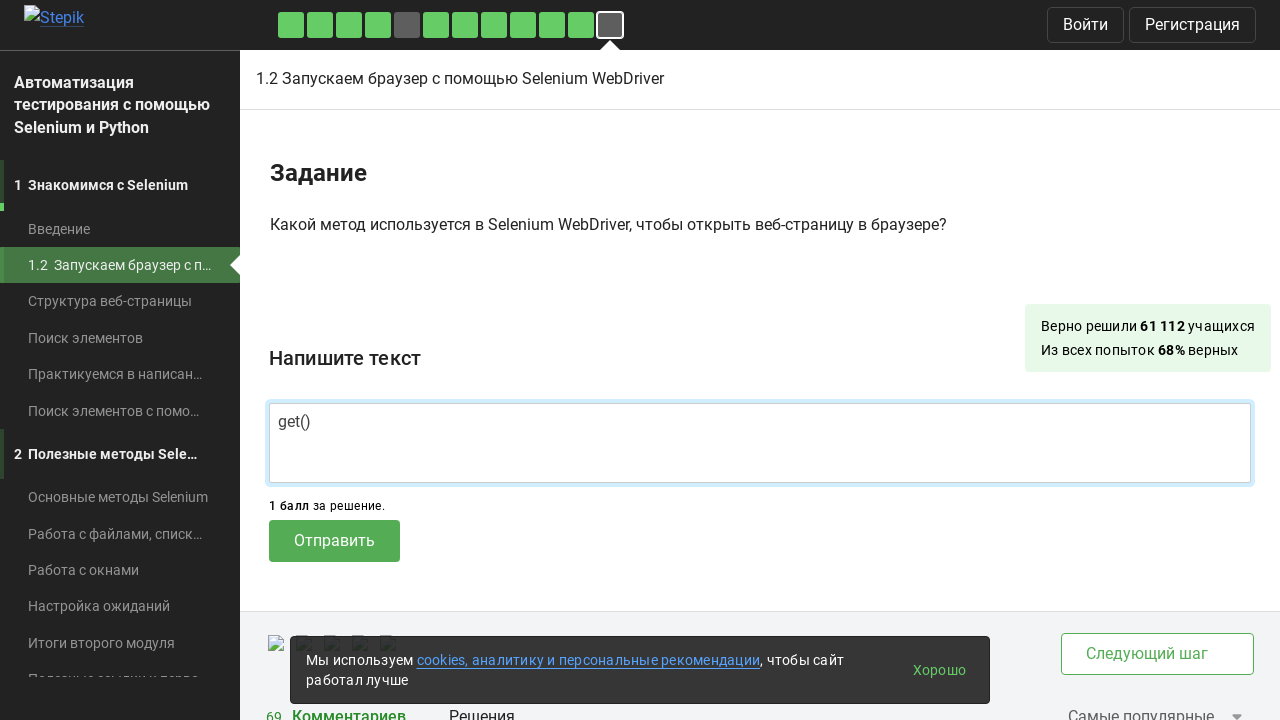

Submit button became available
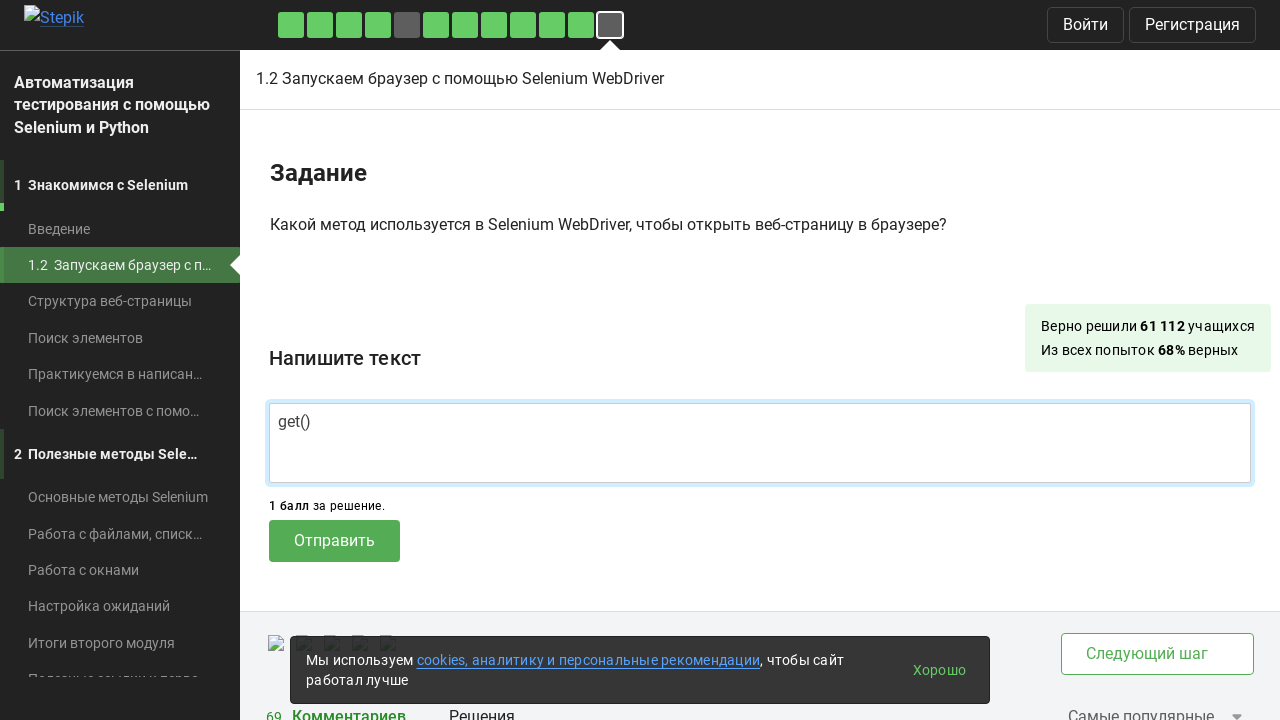

Clicked submit button to submit the solution at (334, 541) on .submit-submission
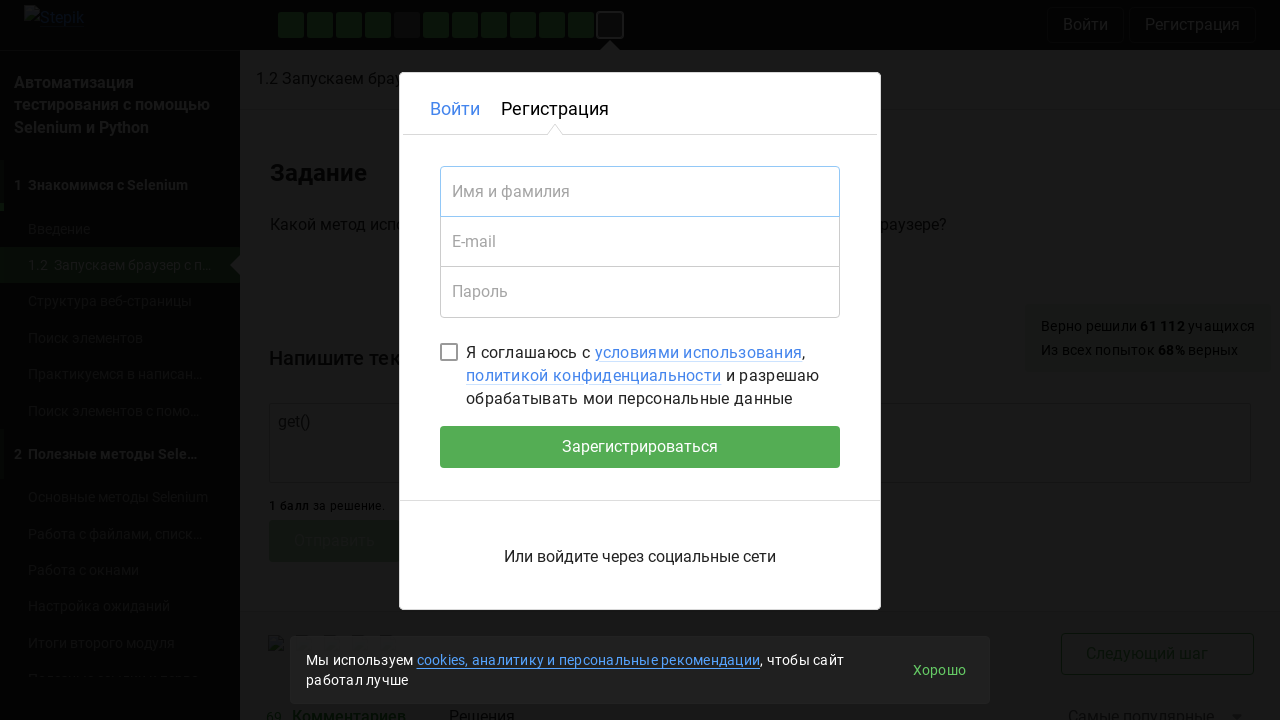

Waited 2 seconds for submission processing
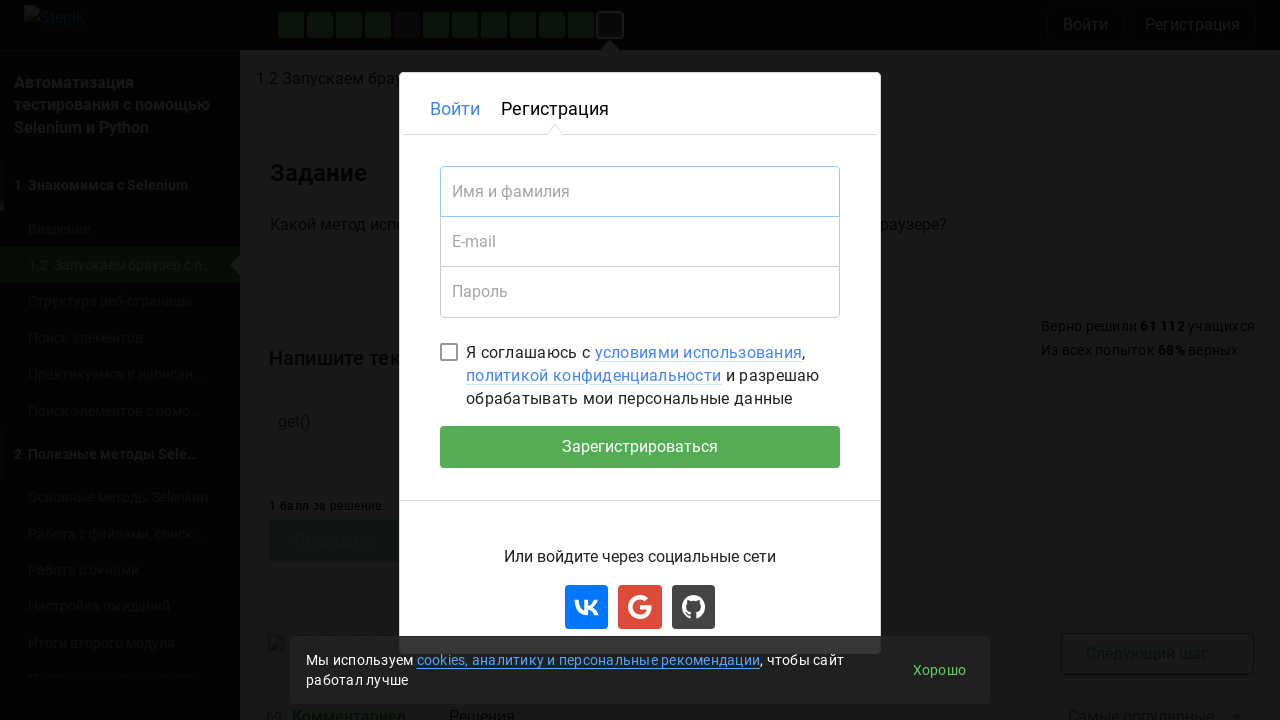

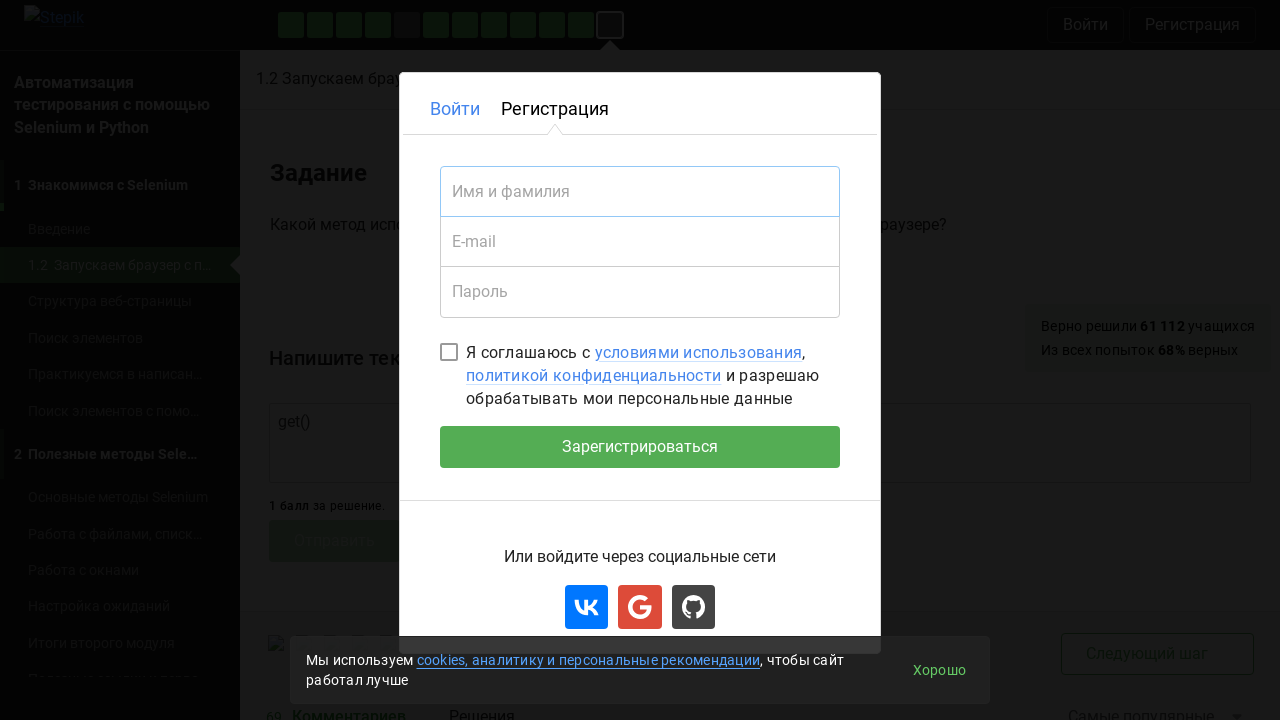